Tests double-click functionality on a button element on the test automation practice page

Starting URL: http://testautomationpractice.blogspot.com/

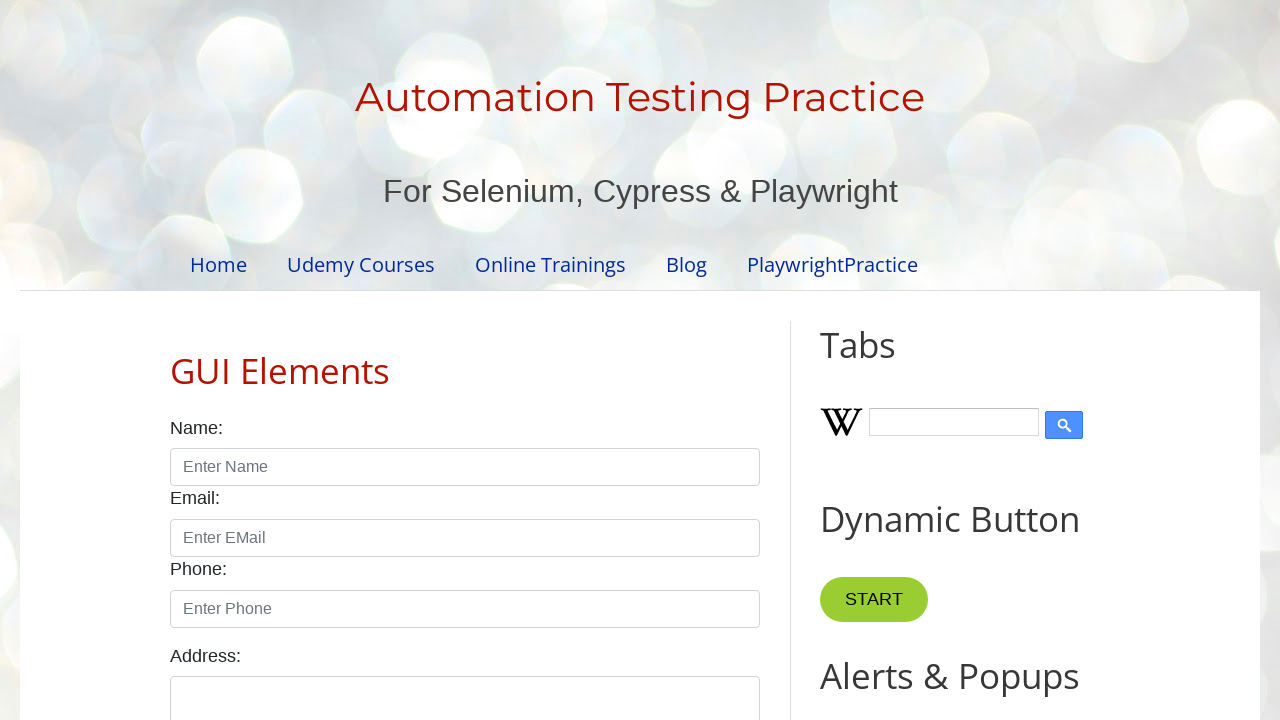

Copy Text button became visible
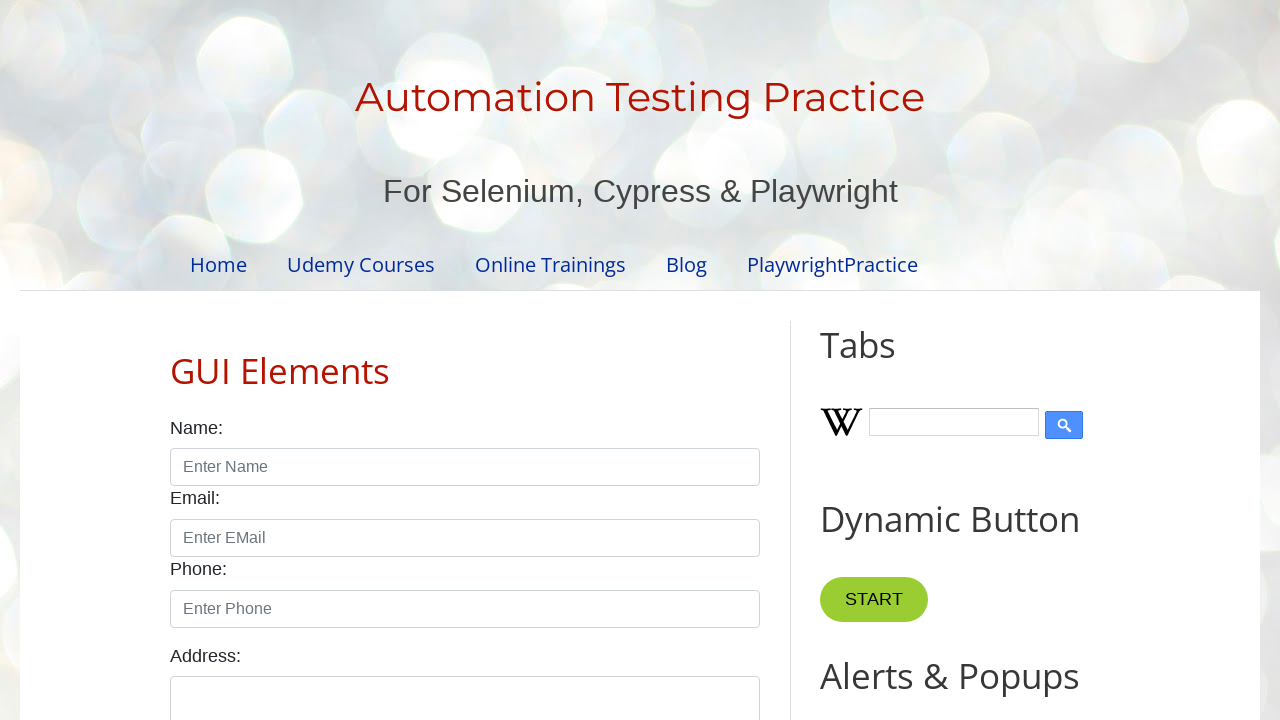

Double-clicked the Copy Text button at (885, 360) on xpath=//*[@id='HTML10']/div[1]/button
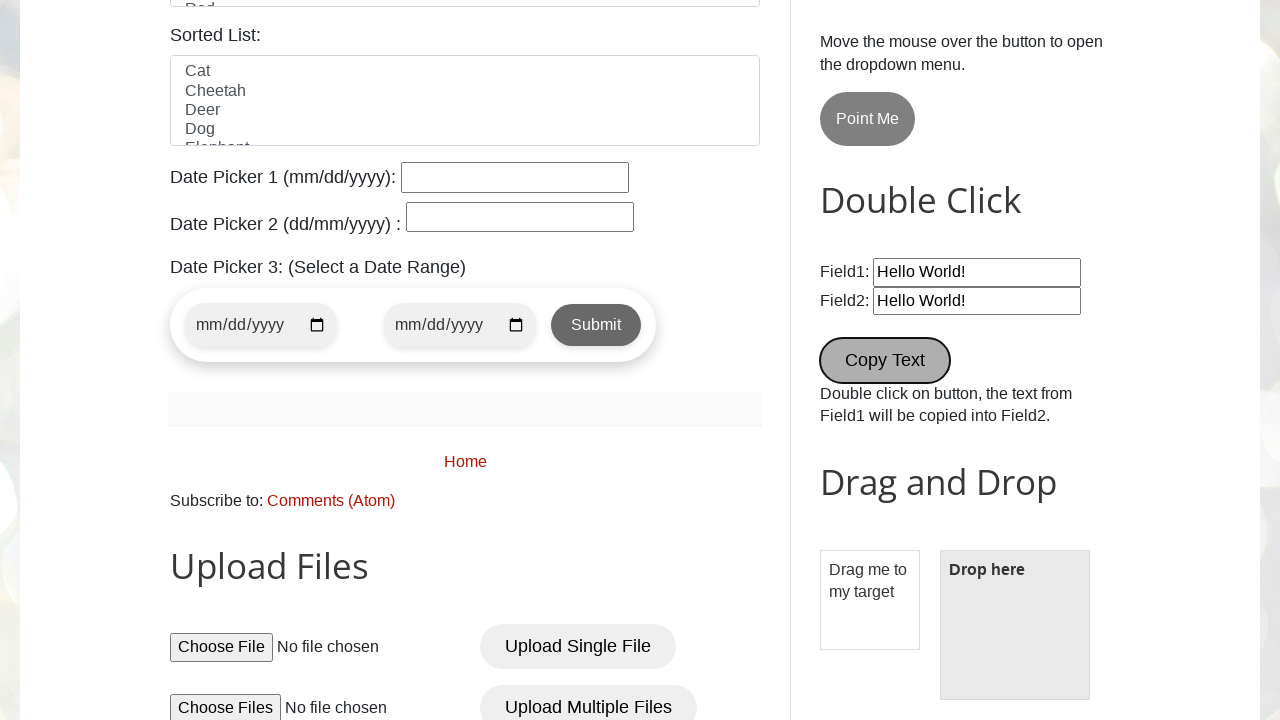

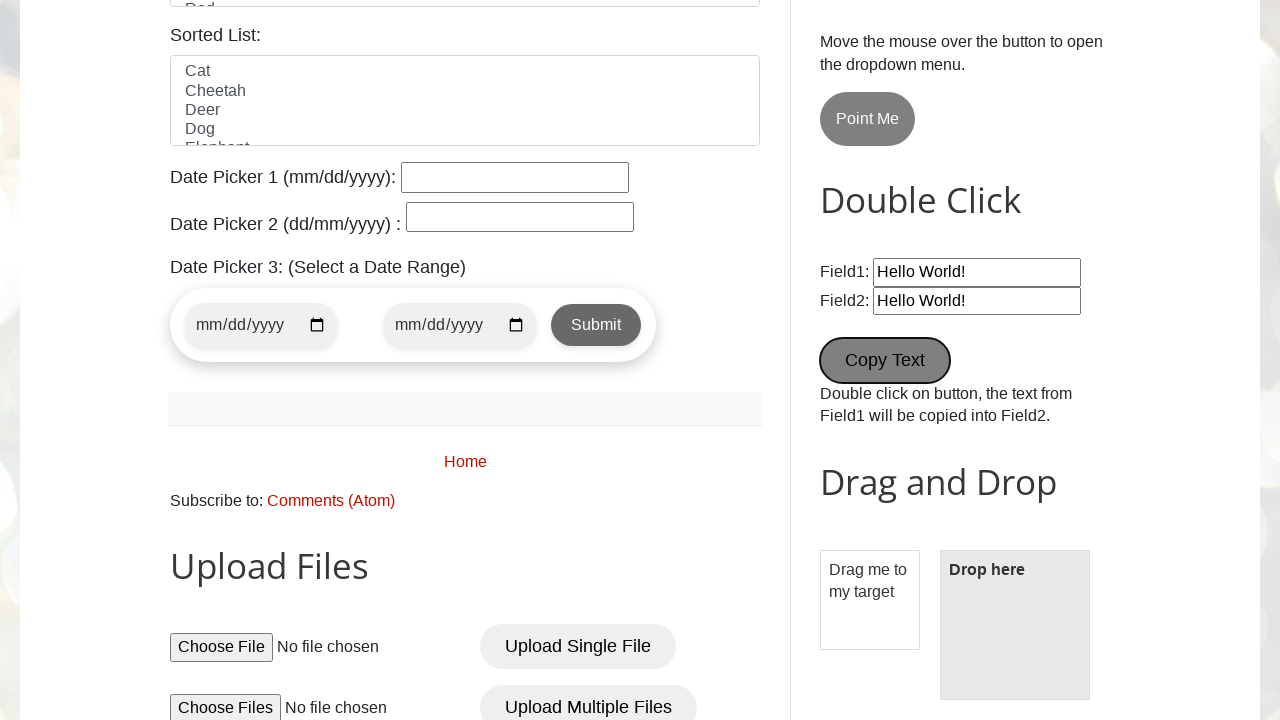